Verifies that the 'Stack Overflow' link in the footer is displayed on the WebdriverIO API page

Starting URL: https://webdriver.io/docs/api

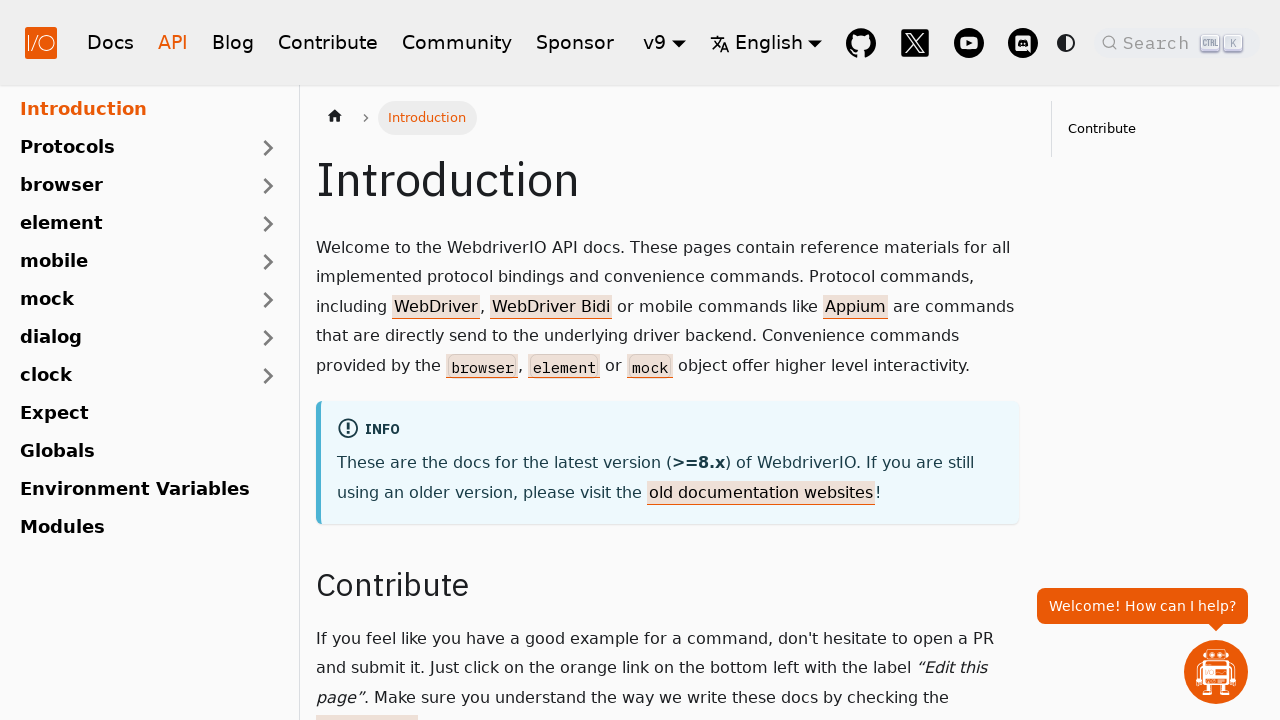

Waited for Stack Overflow link to be visible in footer
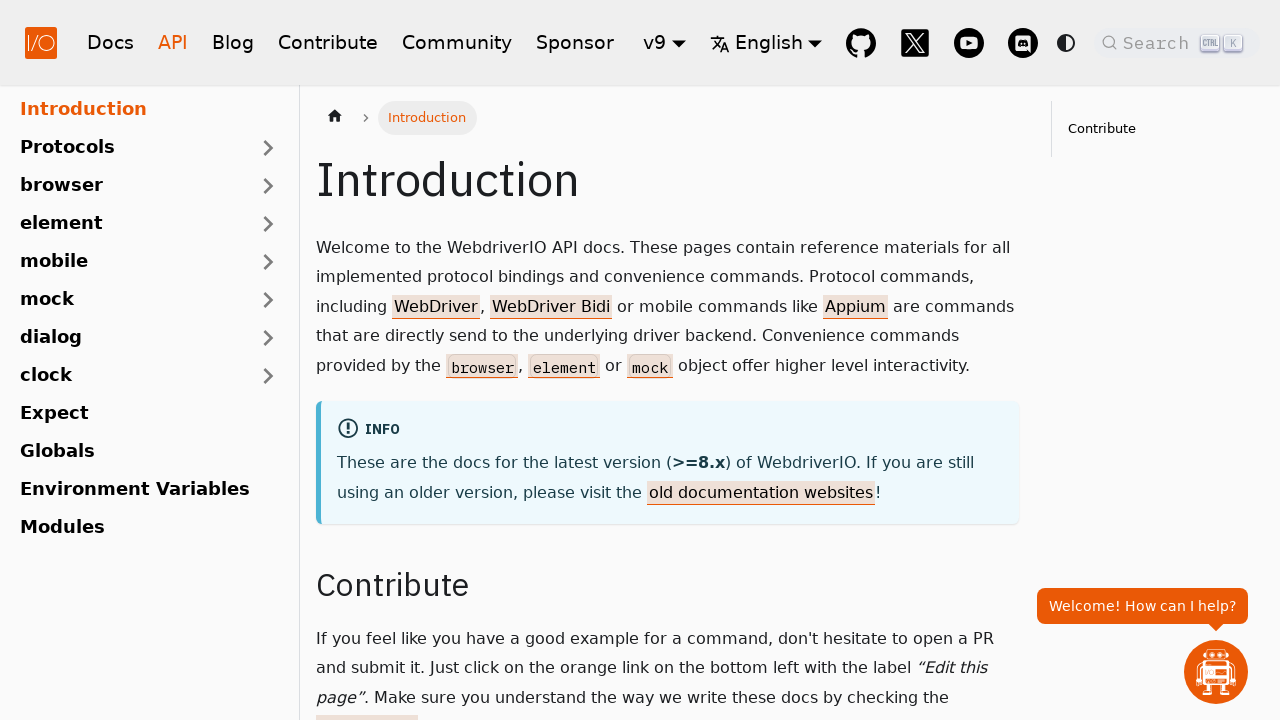

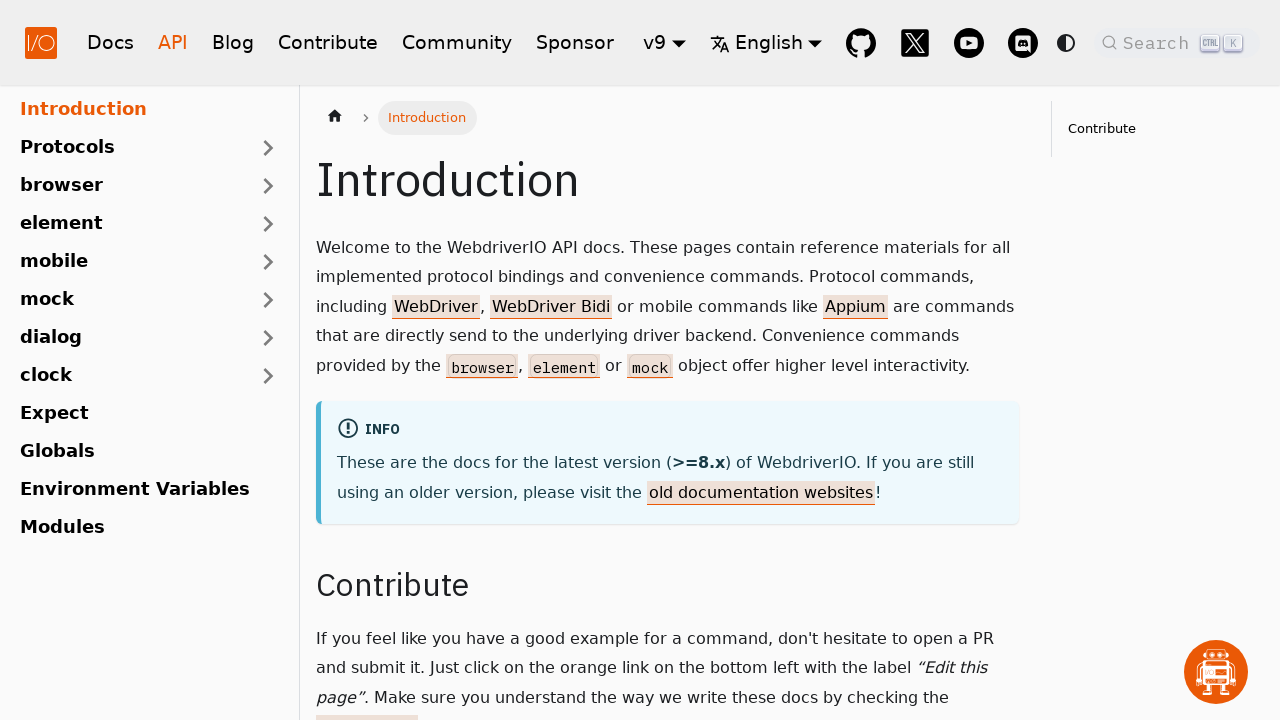